Tests that the todo counter displays the correct number of items as todos are added

Starting URL: https://demo.playwright.dev/todomvc

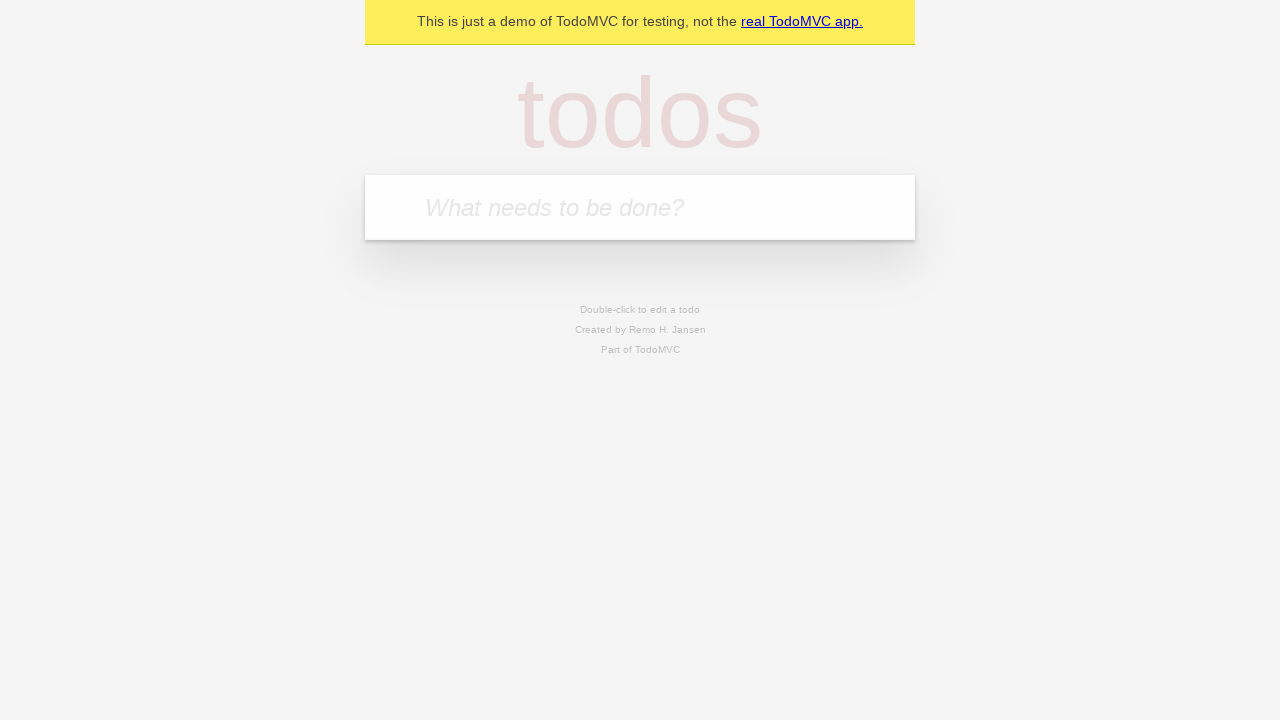

Located the todo input field
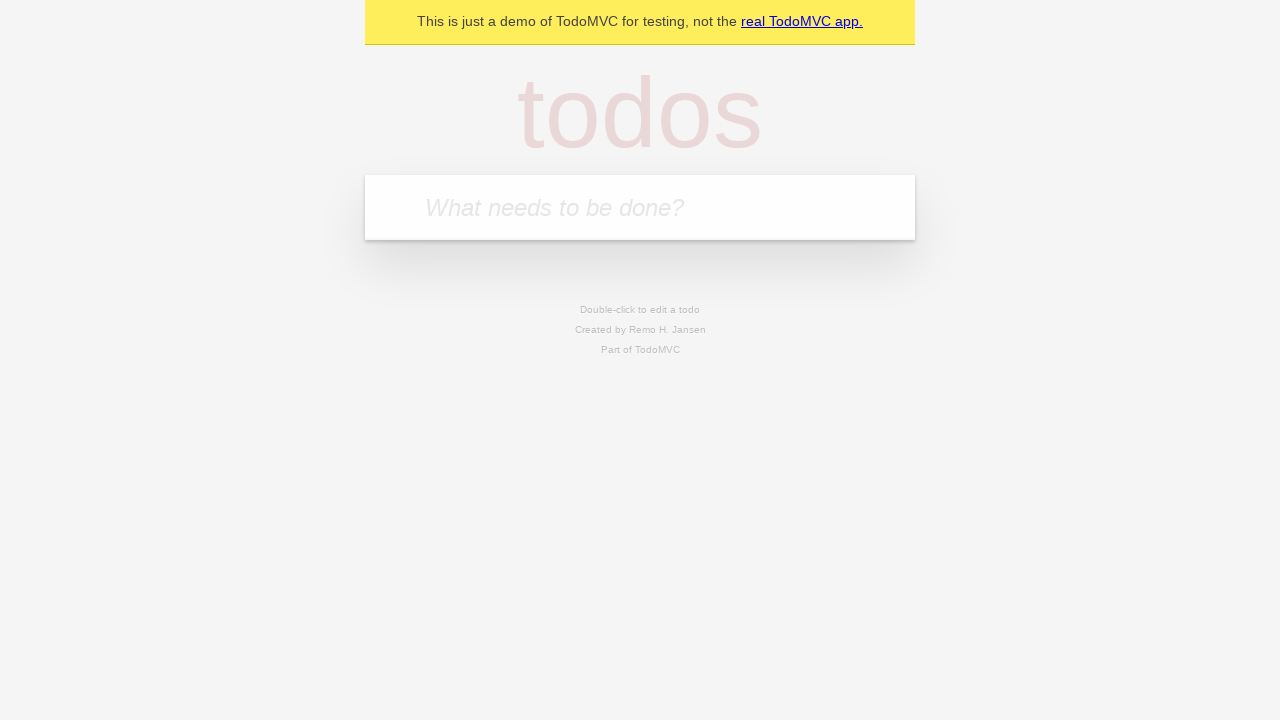

Filled todo input with 'buy some cheese' on internal:attr=[placeholder="What needs to be done?"i]
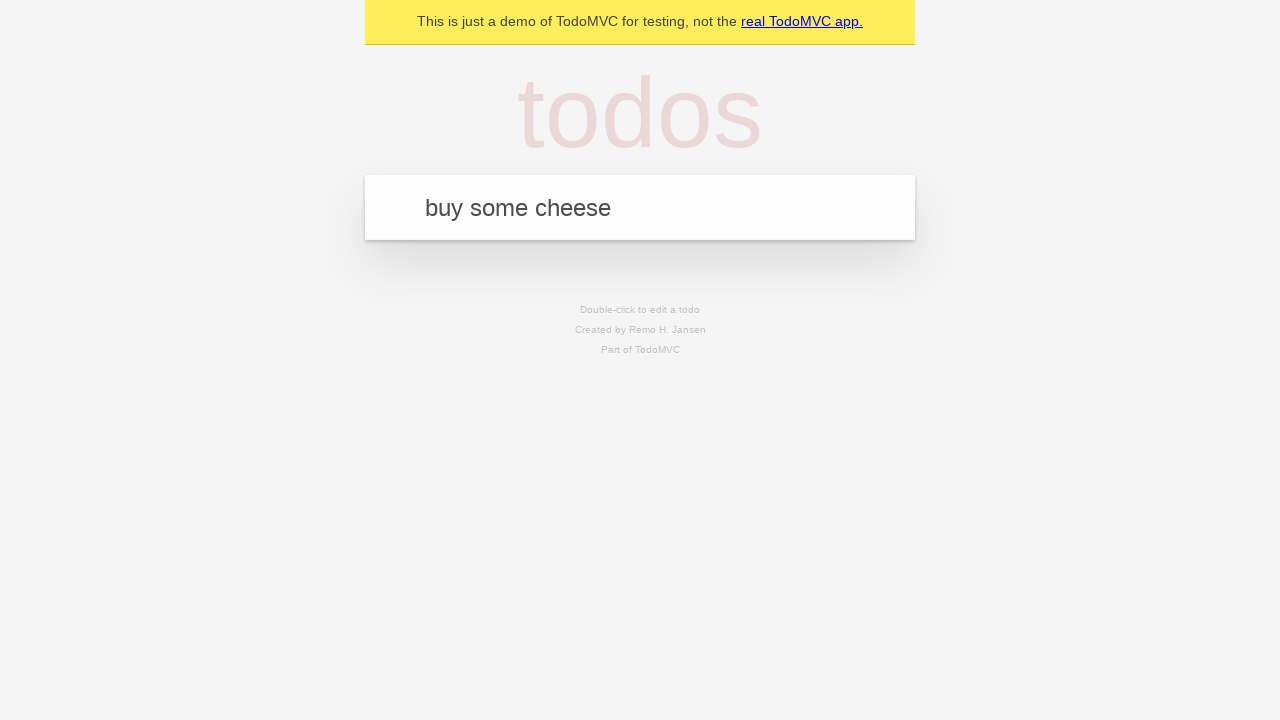

Pressed Enter to add first todo item on internal:attr=[placeholder="What needs to be done?"i]
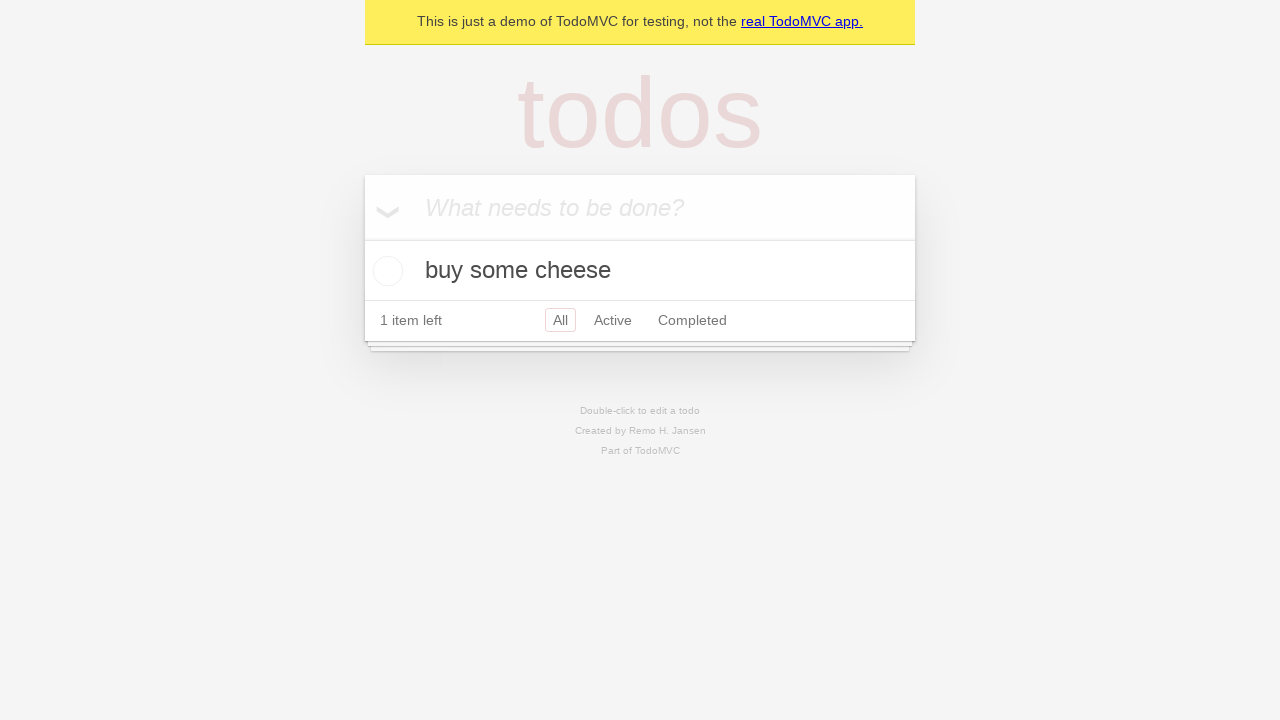

Todo counter appeared after adding first item
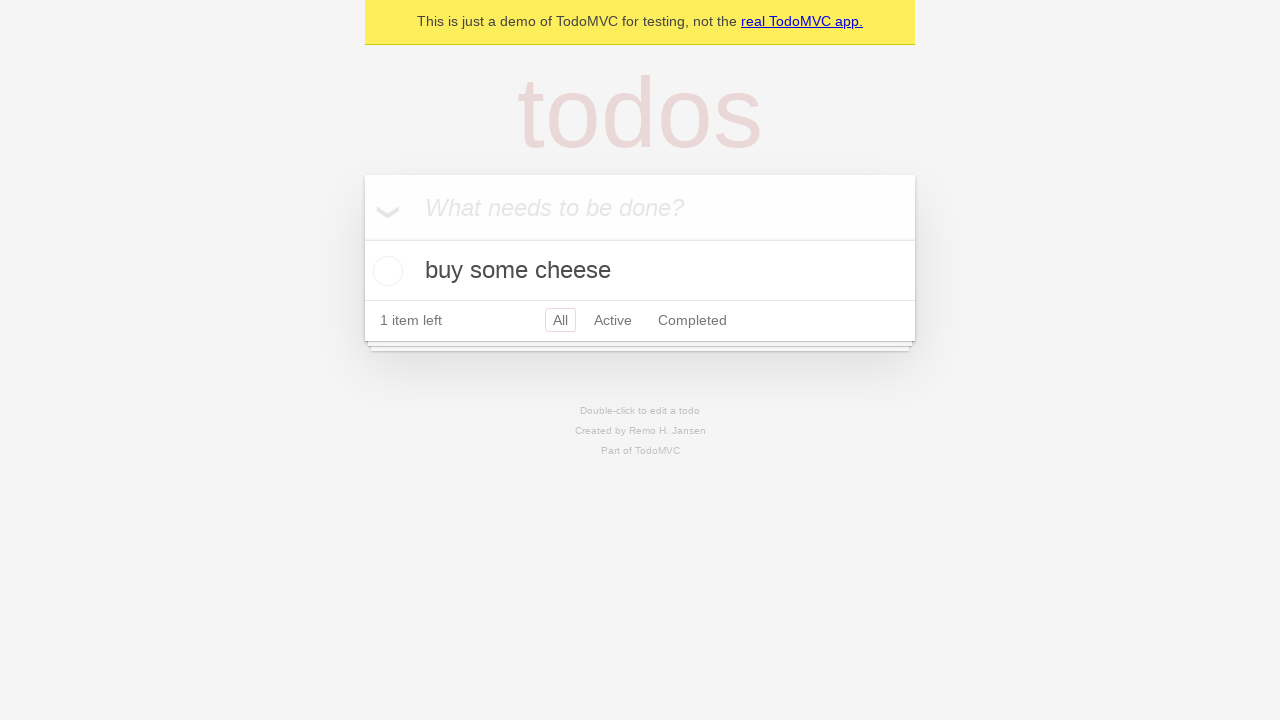

Filled todo input with 'feed the cat' on internal:attr=[placeholder="What needs to be done?"i]
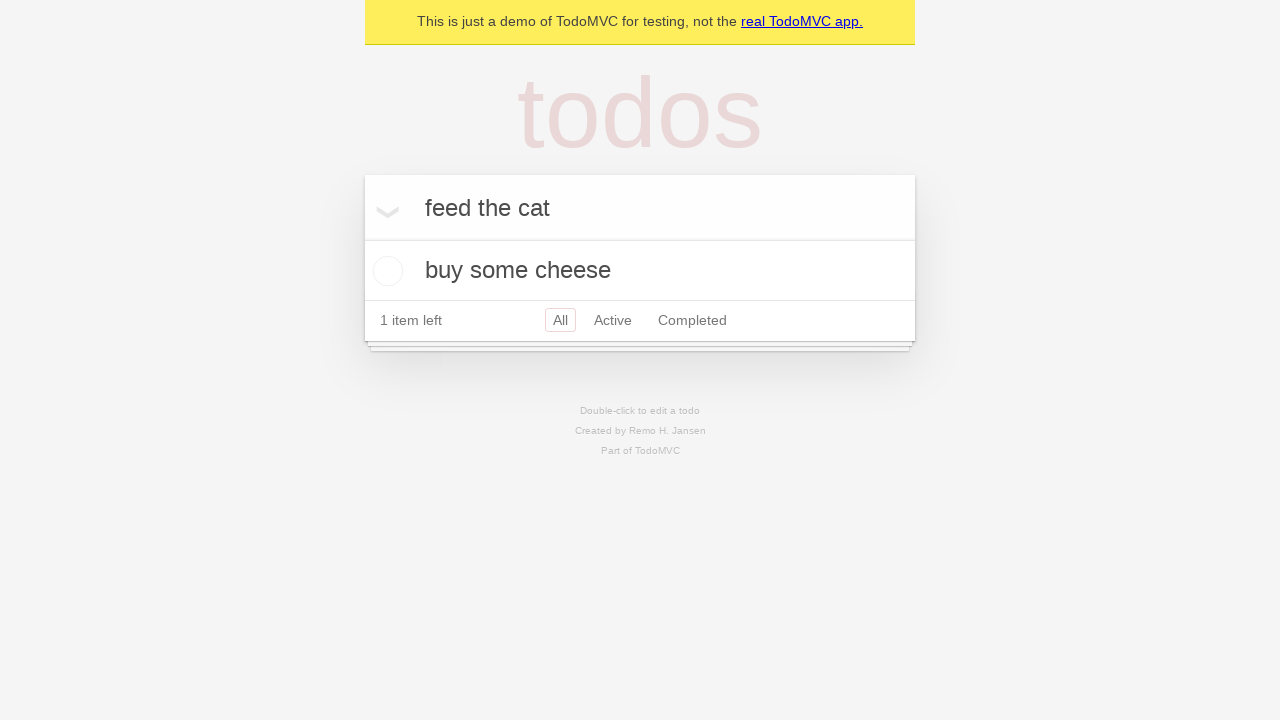

Pressed Enter to add second todo item on internal:attr=[placeholder="What needs to be done?"i]
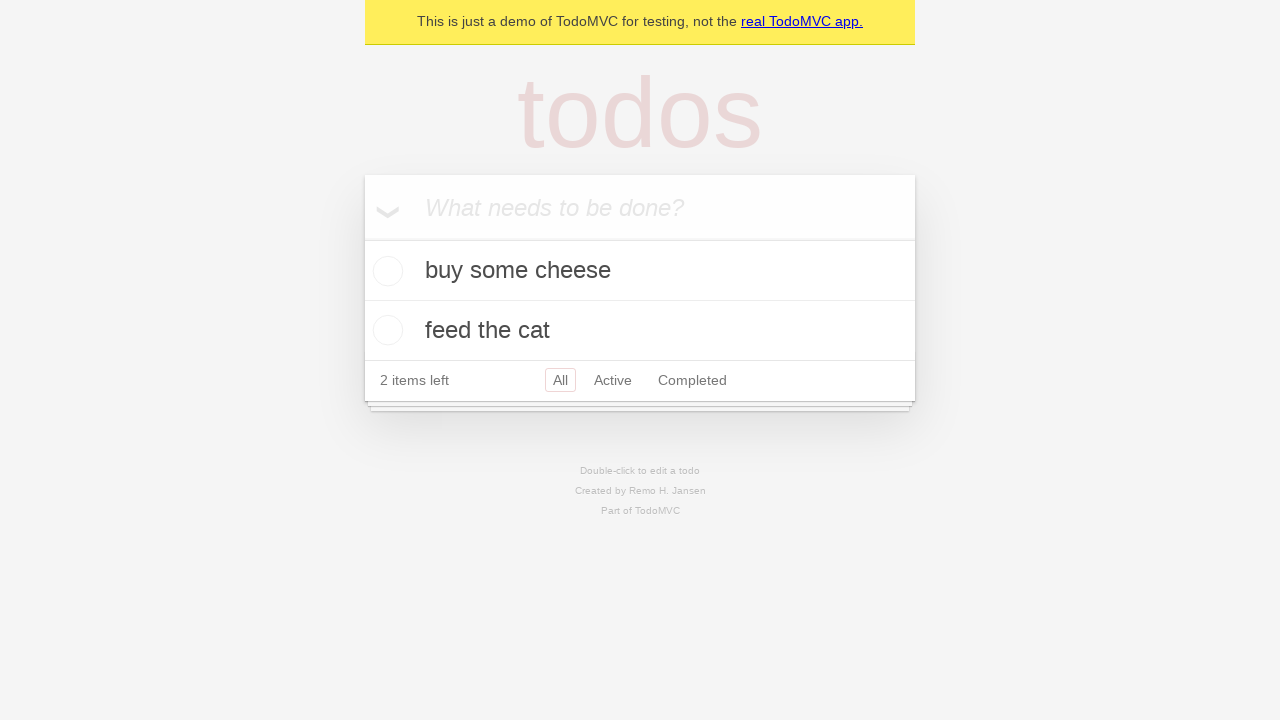

Waited for todo counter to update with second item
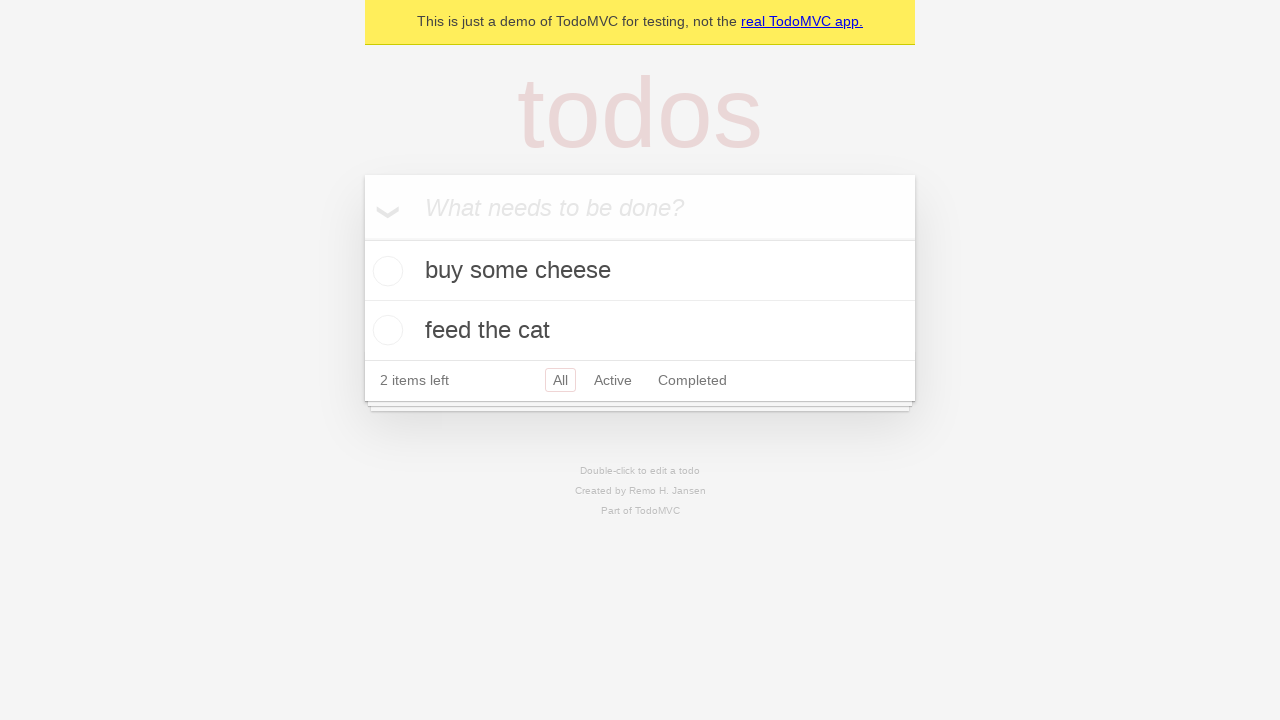

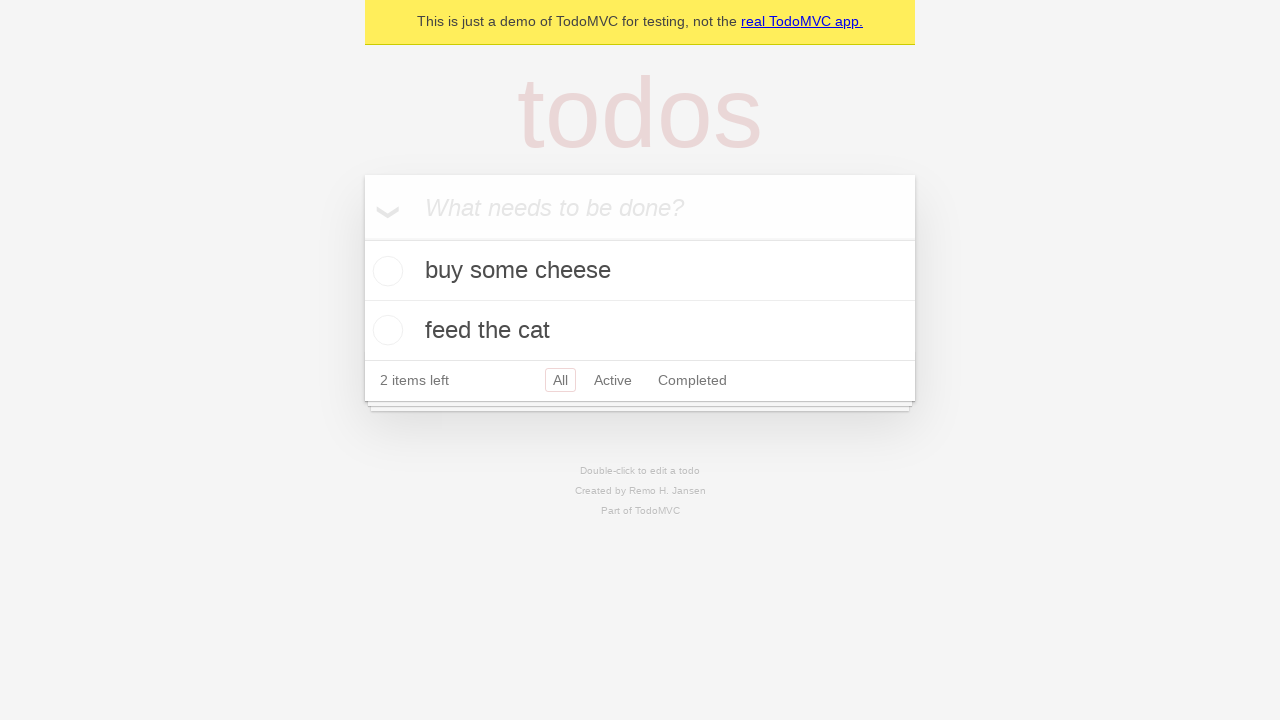